Tests handling of a simple JavaScript alert by triggering it and accepting it

Starting URL: https://letcode.in/alert

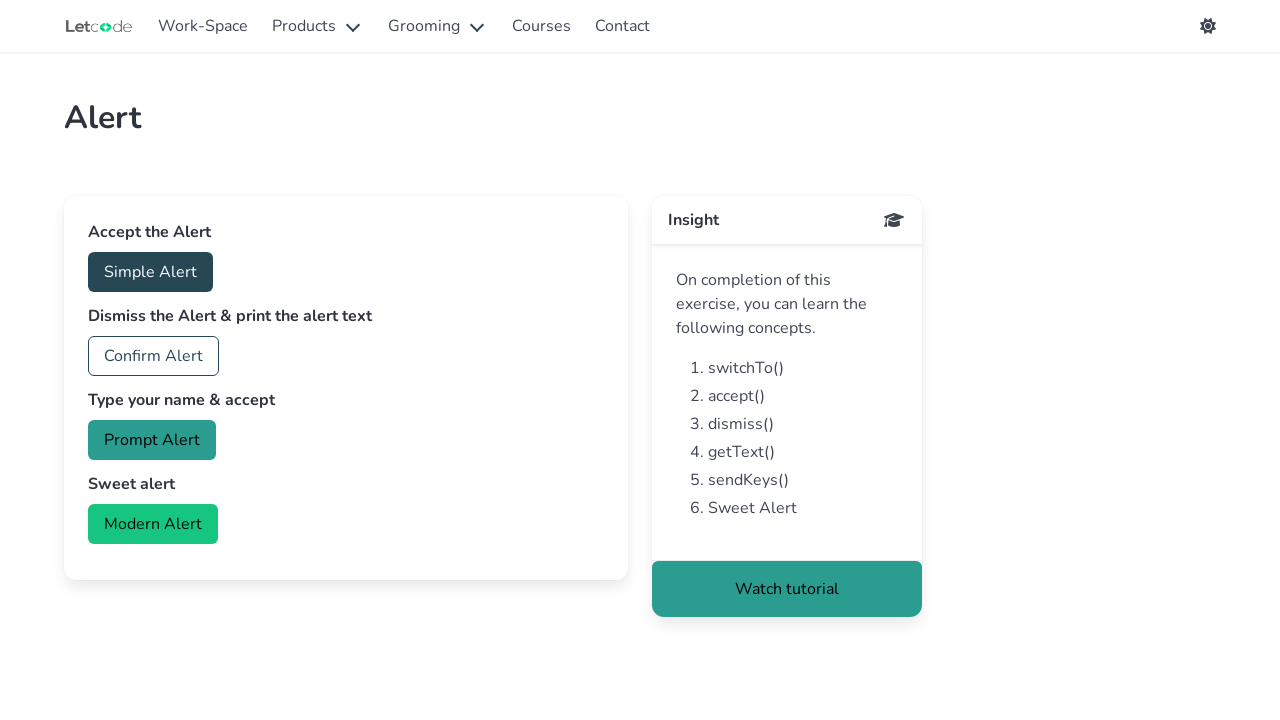

Clicked button to trigger simple JavaScript alert at (150, 272) on #accept
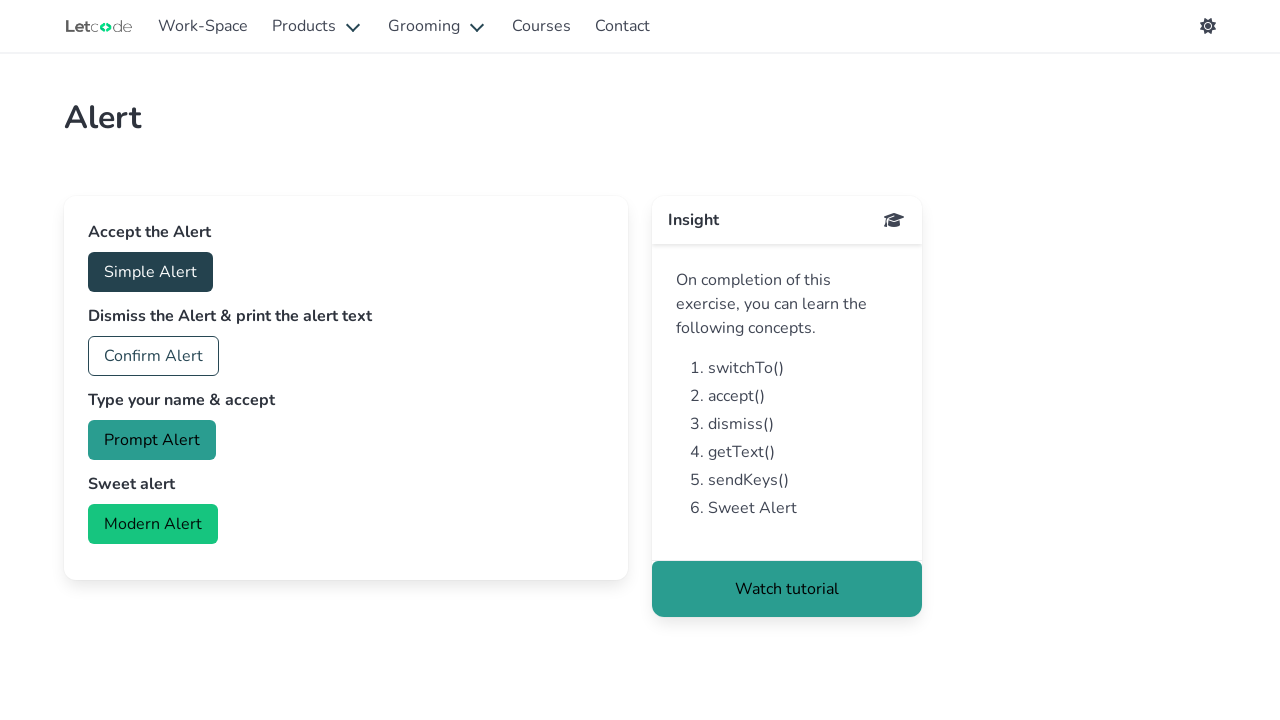

Set up event listener to accept alert dialogs
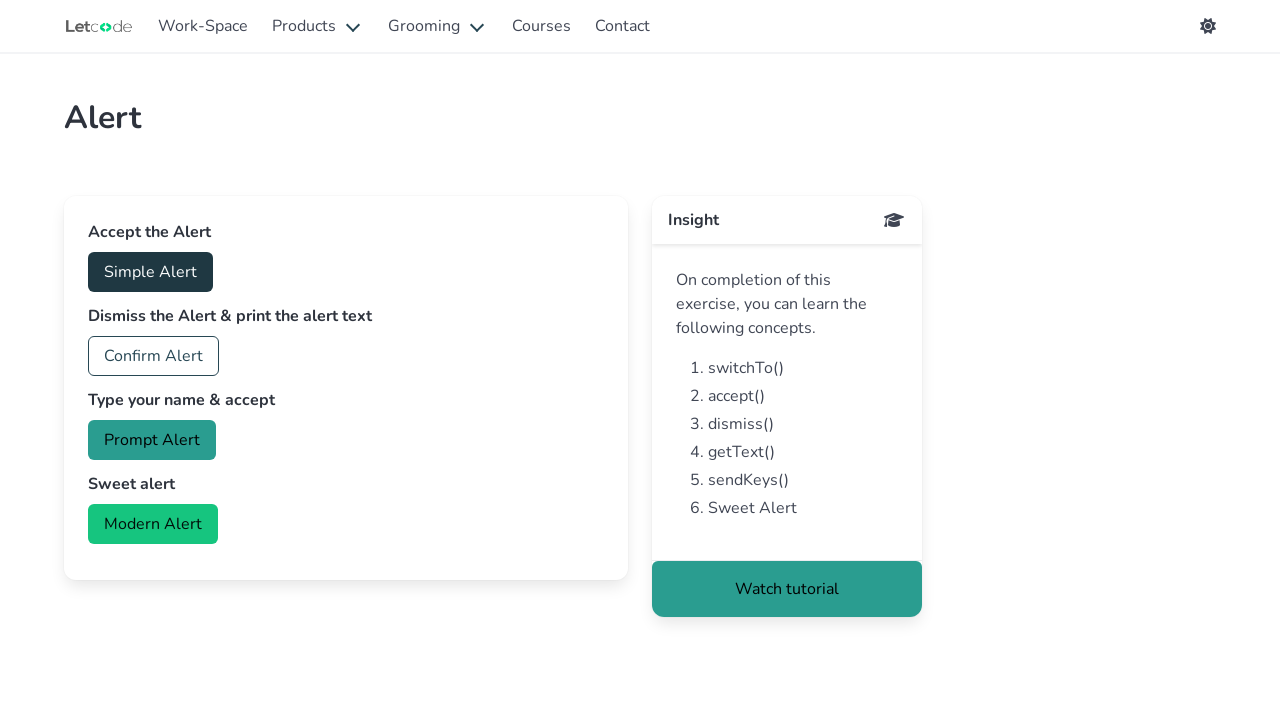

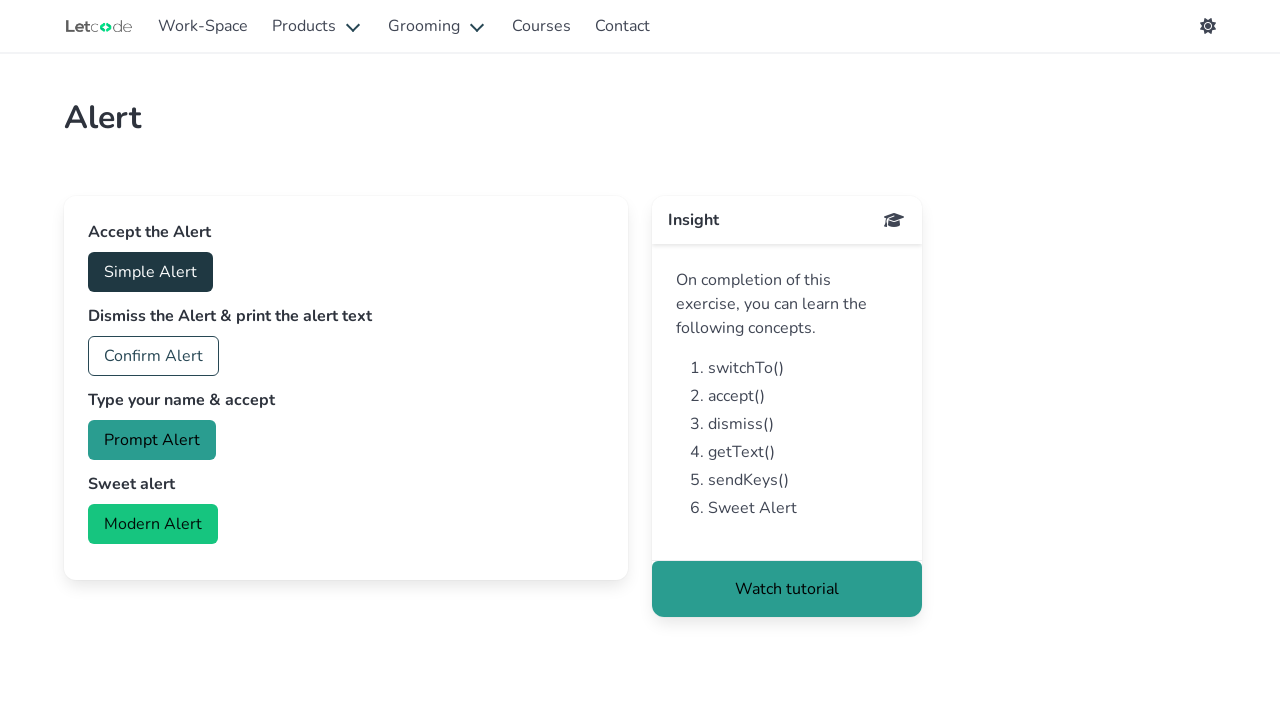